Tests dropdown selection functionality on OrangeHRM contact sales form by selecting country and number of employees from select dropdowns

Starting URL: https://www.orangehrm.com/en/contact-sales

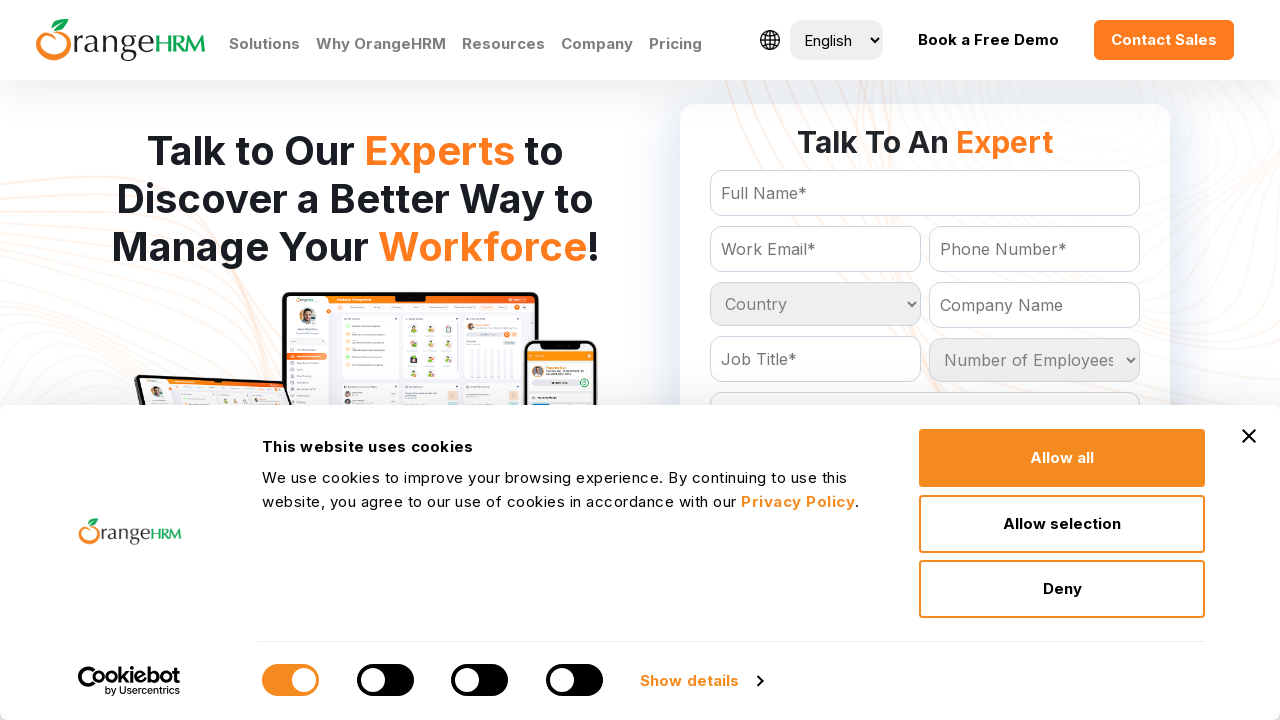

Selected 'India' from country dropdown on #Form_getForm_Country
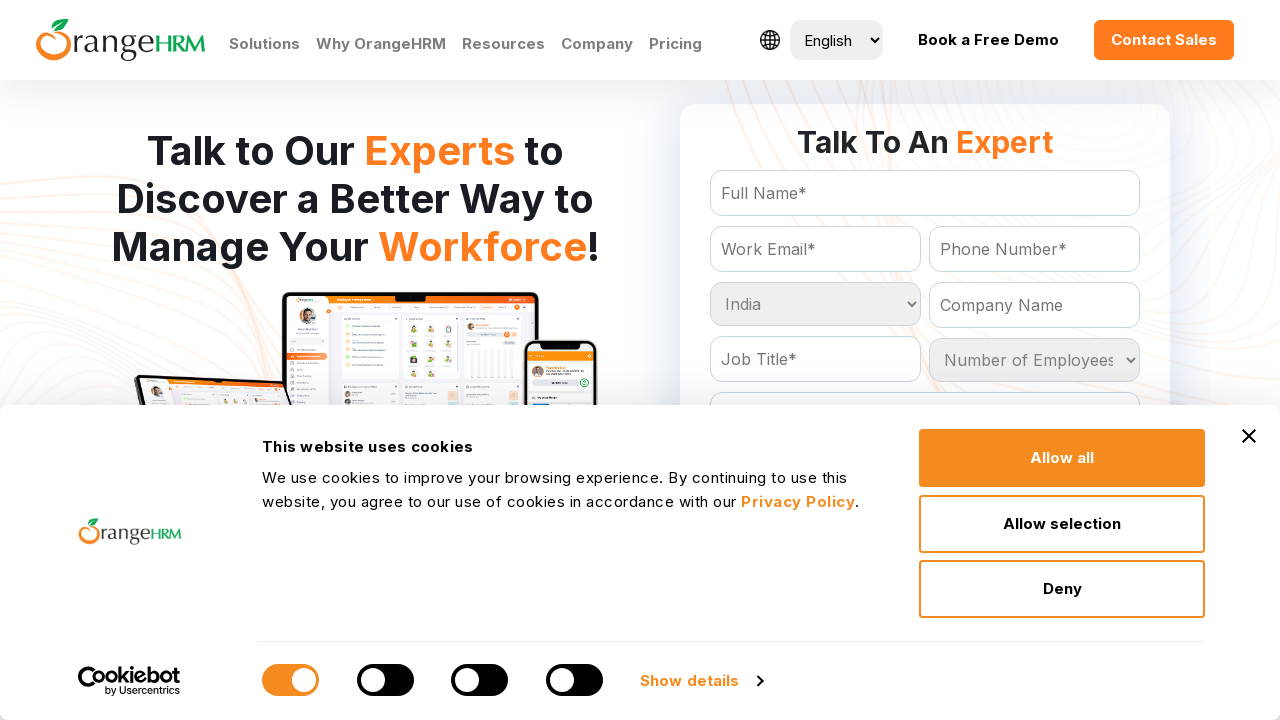

Selected '200 - 1,000' from number of employees dropdown on #Form_getForm_NoOfEmployees
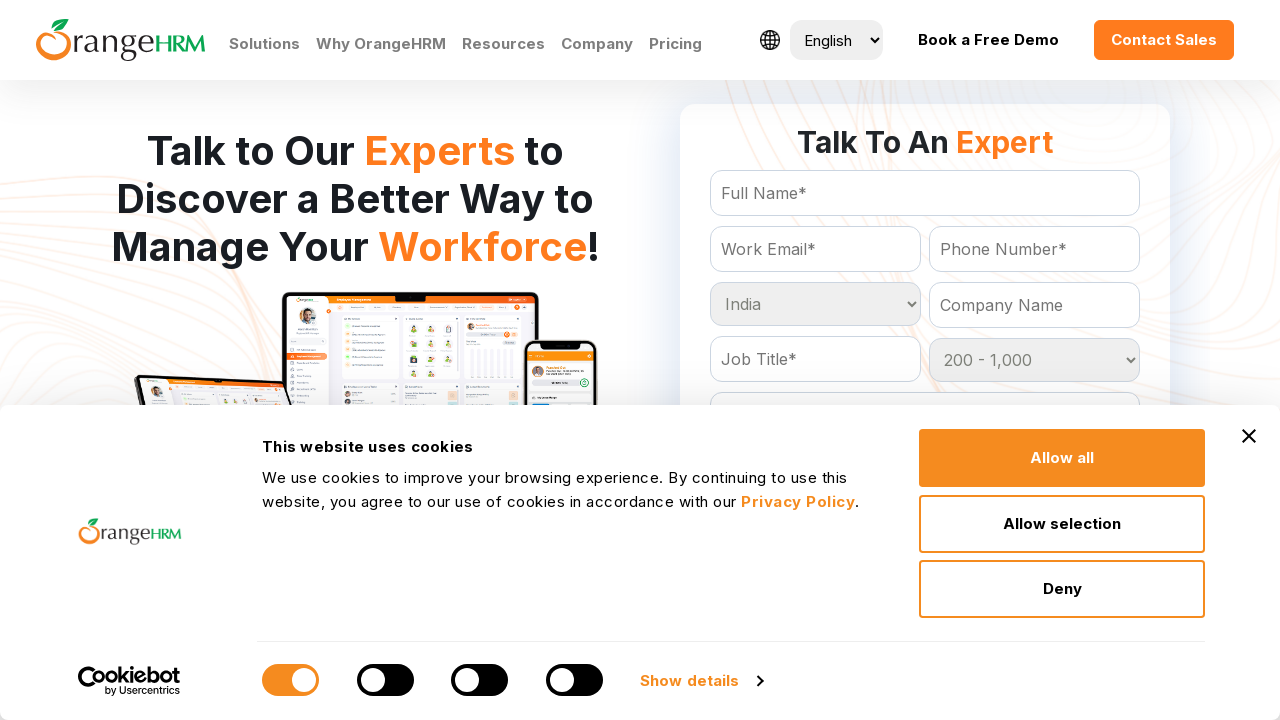

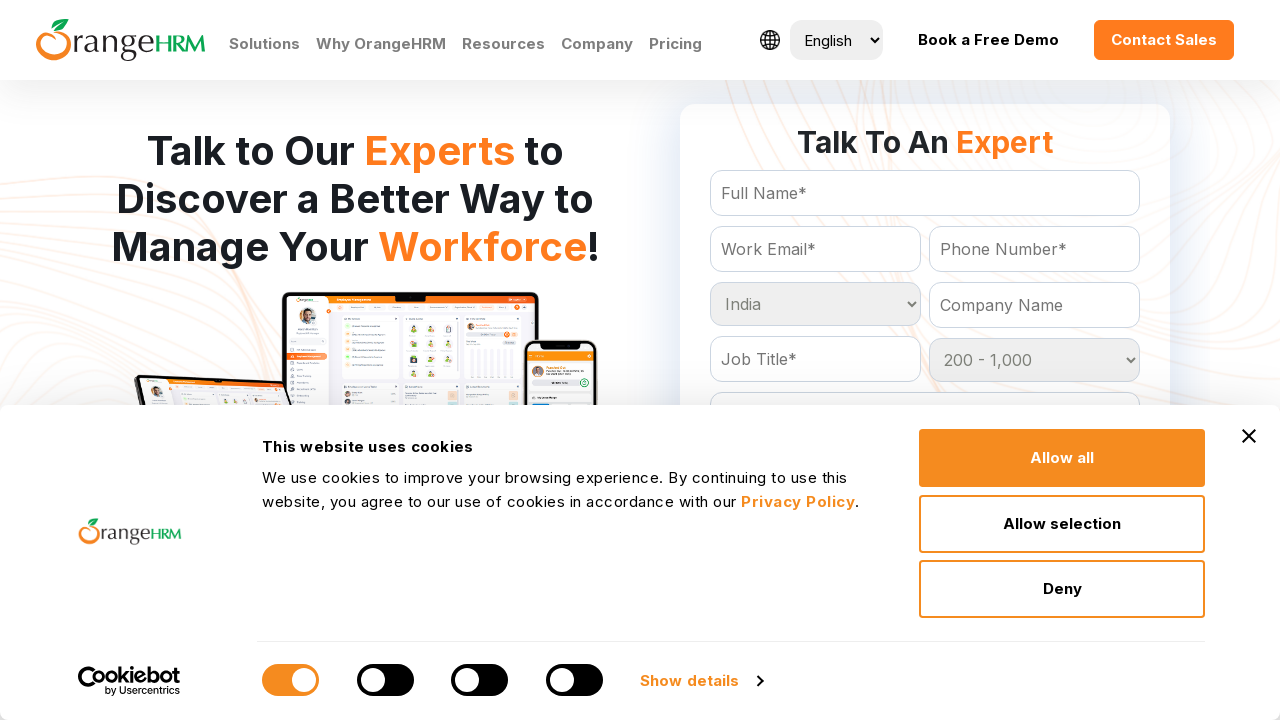